Tests navigation from the Koel app homepage to the registration page by clicking the registration link and verifying the URL changes correctly.

Starting URL: https://qa.koel.app/

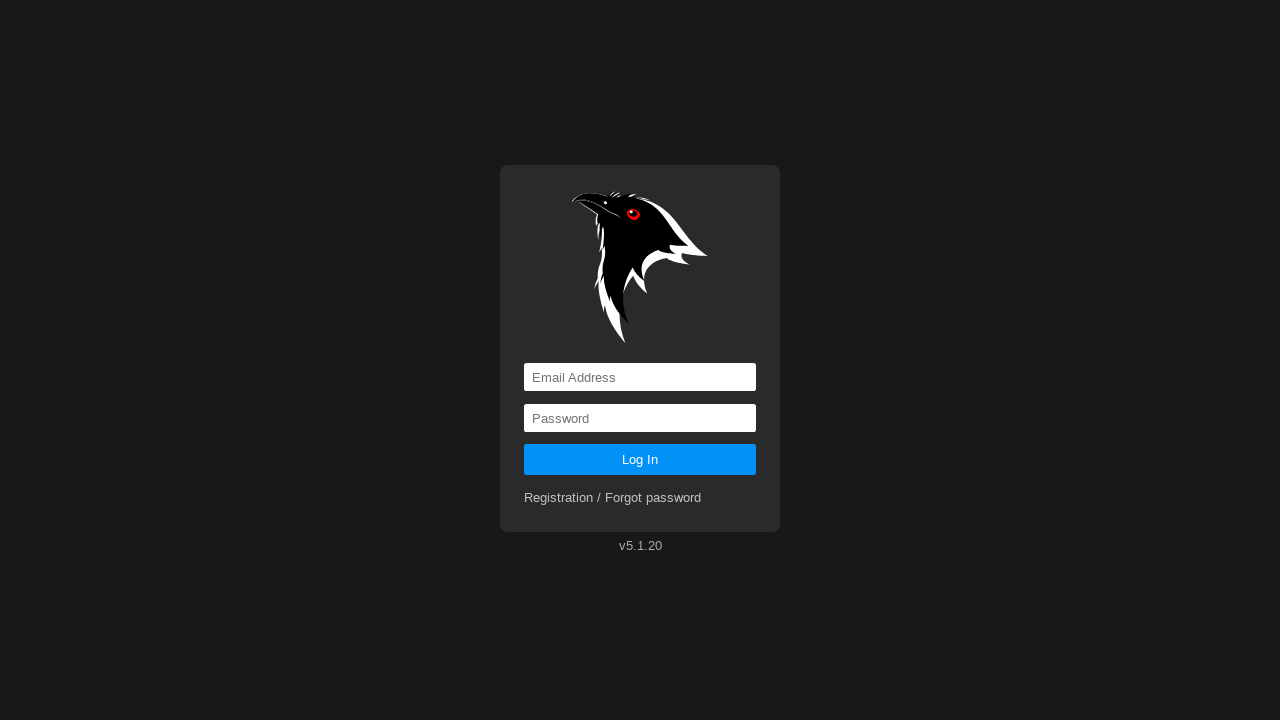

Located registration link on homepage
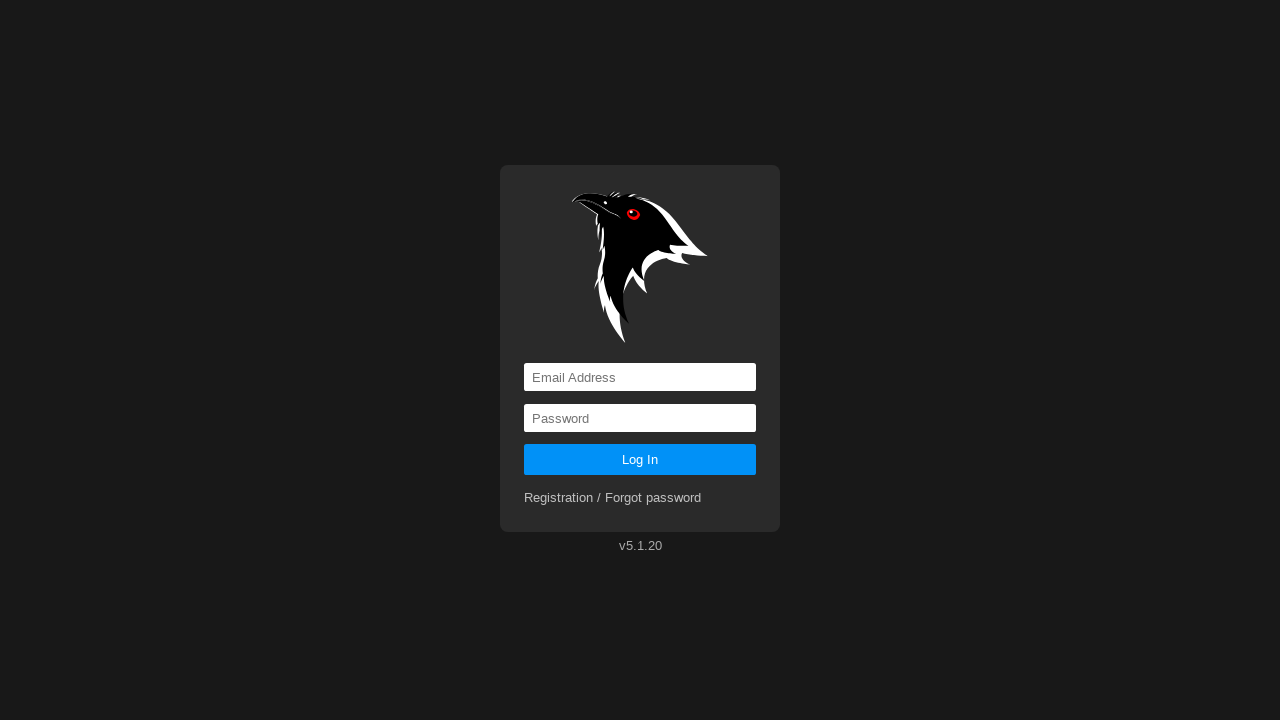

Clicked registration link
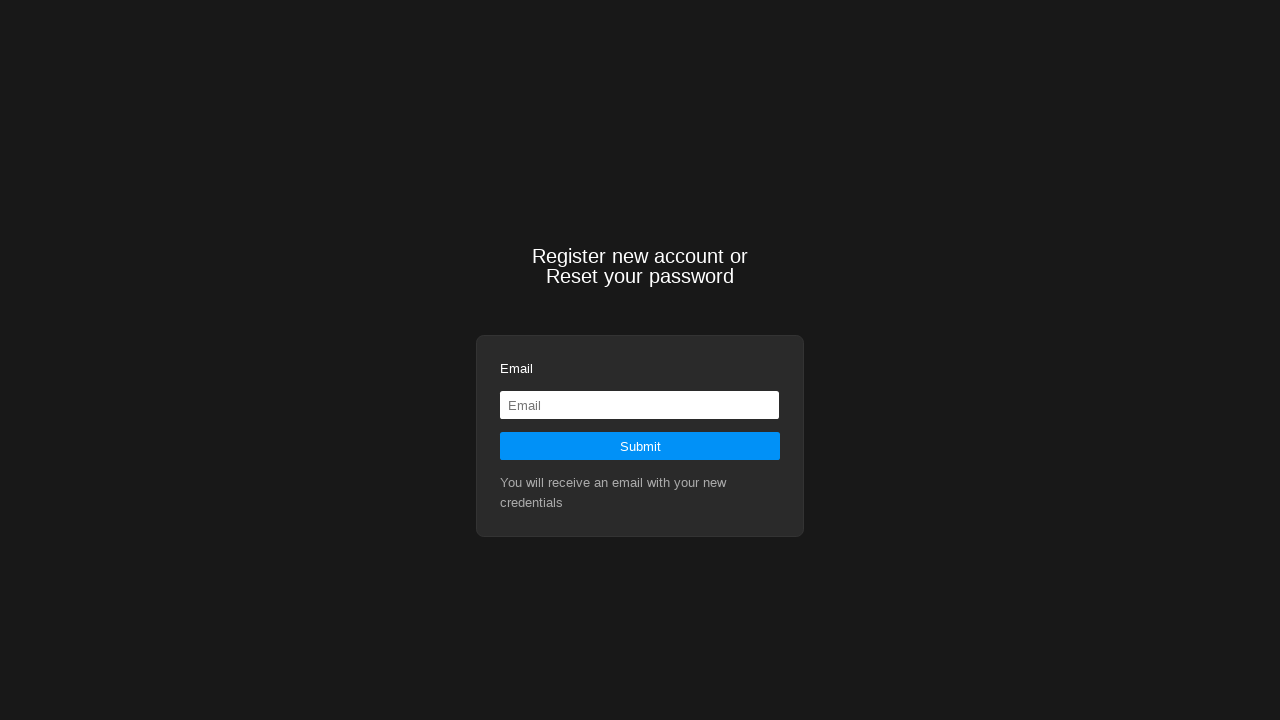

Navigated to registration page URL
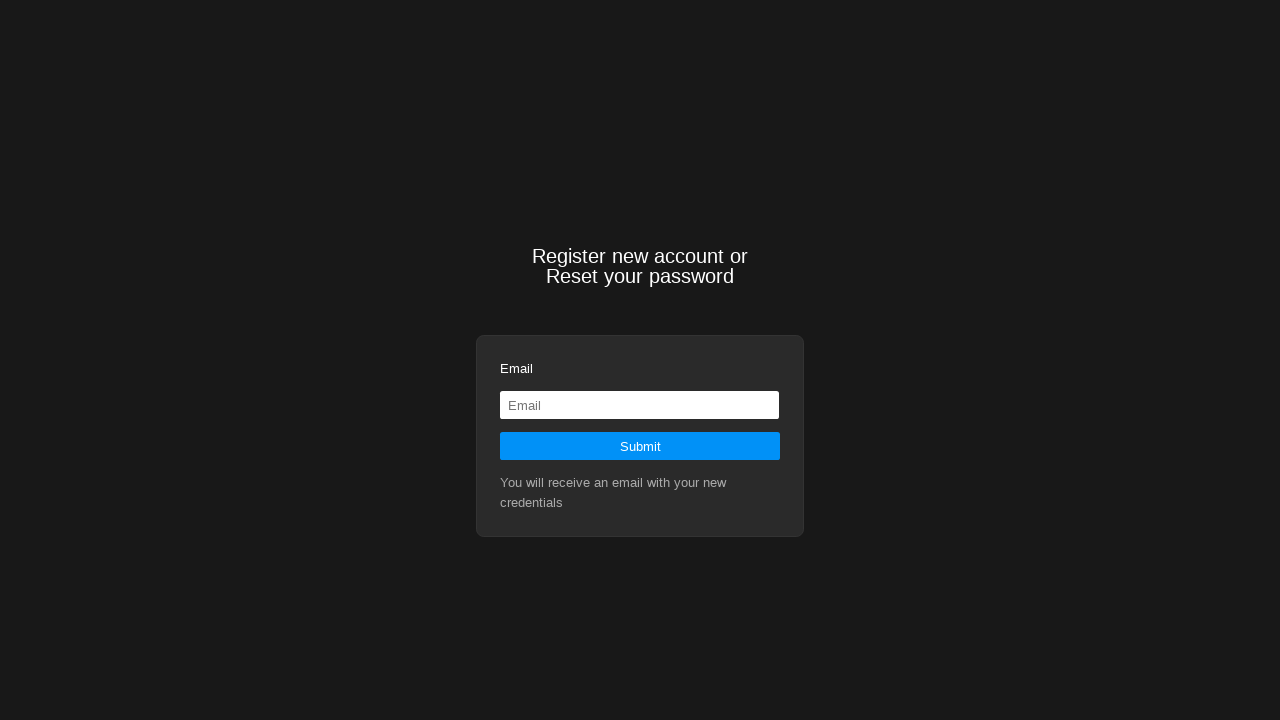

Verified current URL is registration page
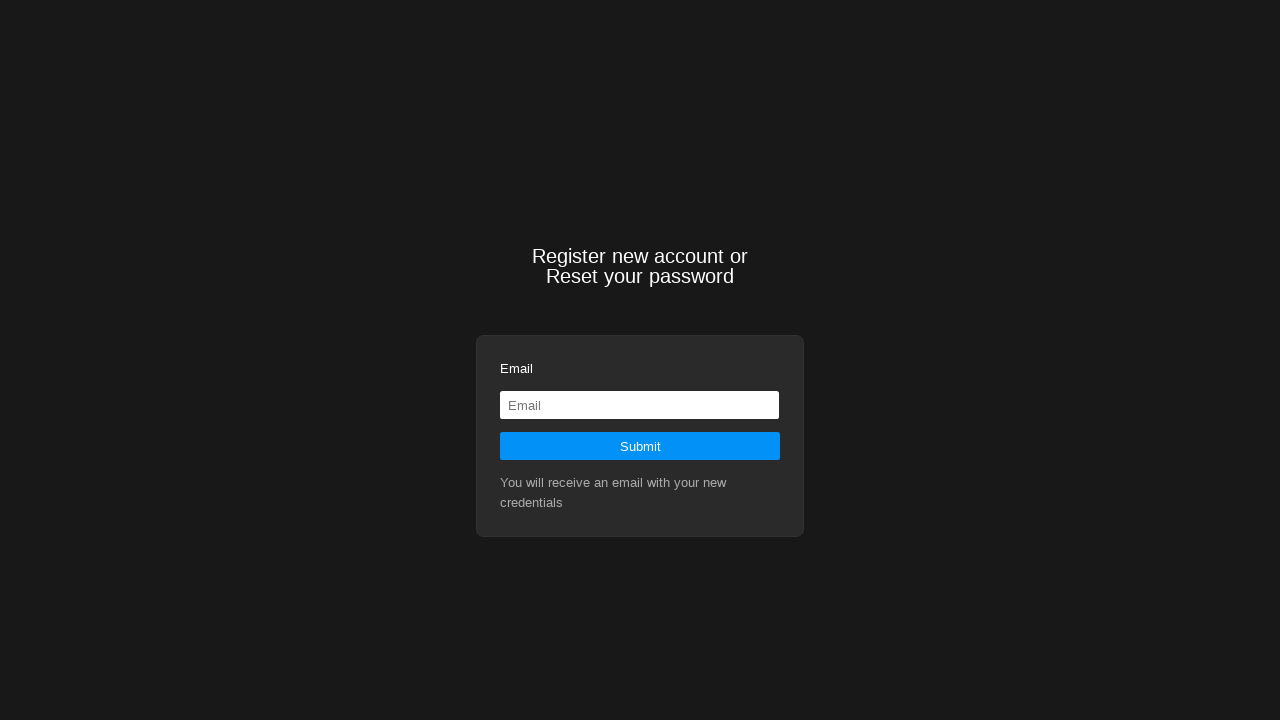

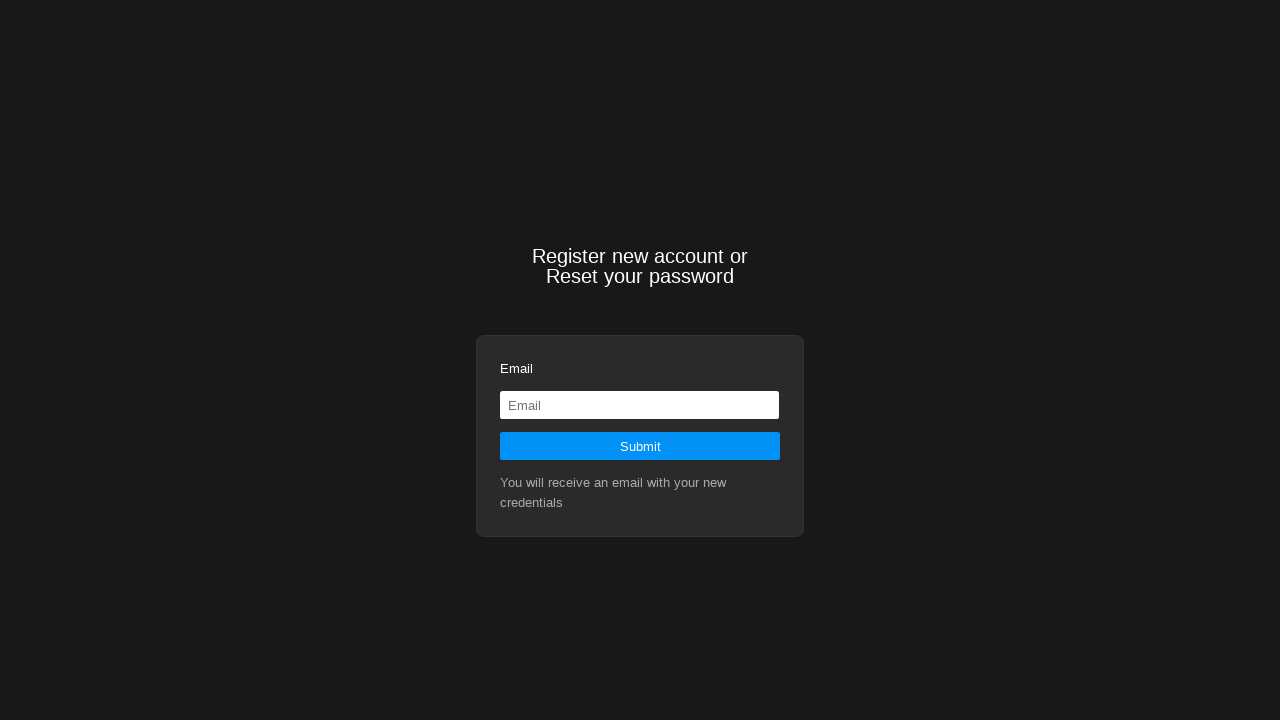